Navigates to Pokemon Showdown website and clicks the "Play online" button to access the online game interface

Starting URL: https://pokemonshowdown.com

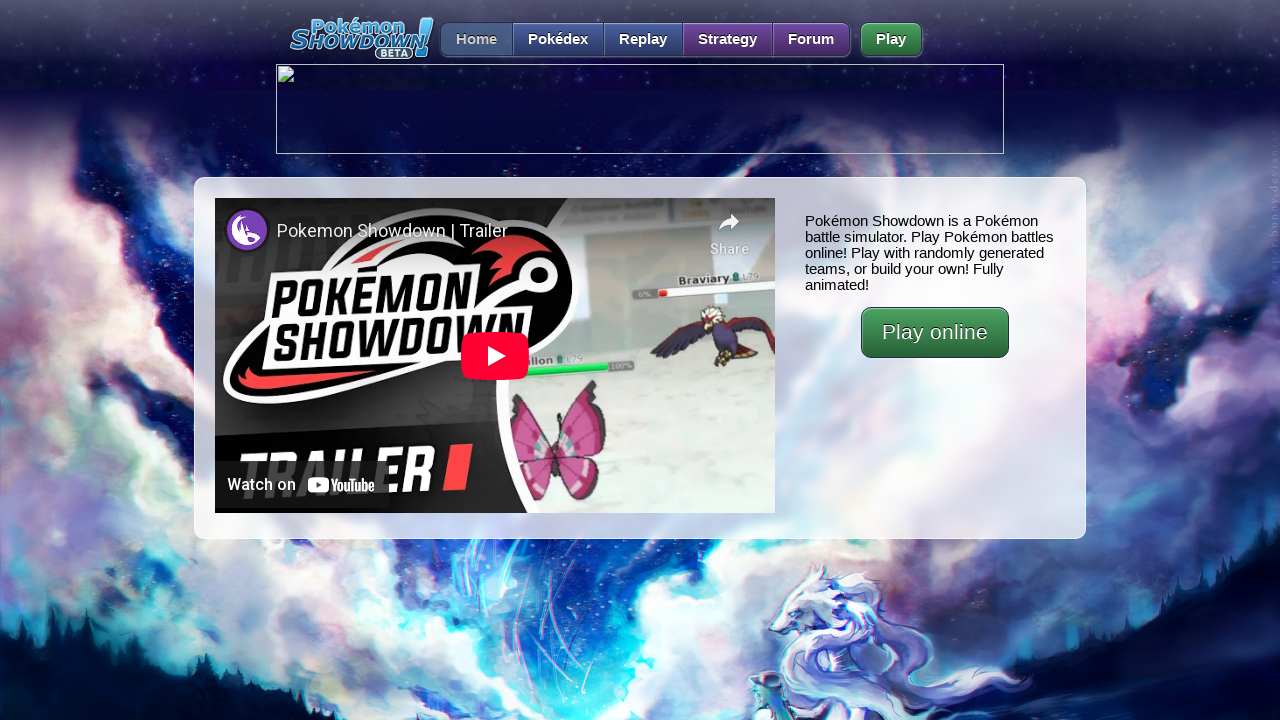

Navigated to Pokemon Showdown website
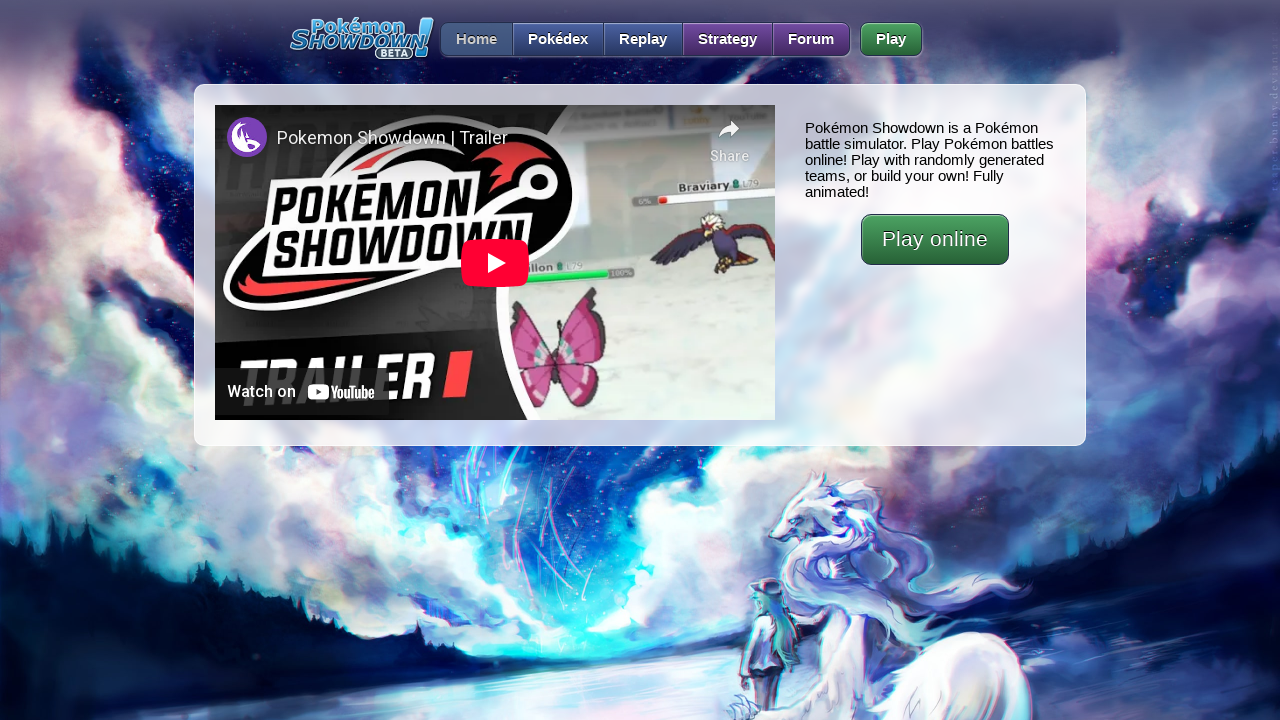

Play online section loaded
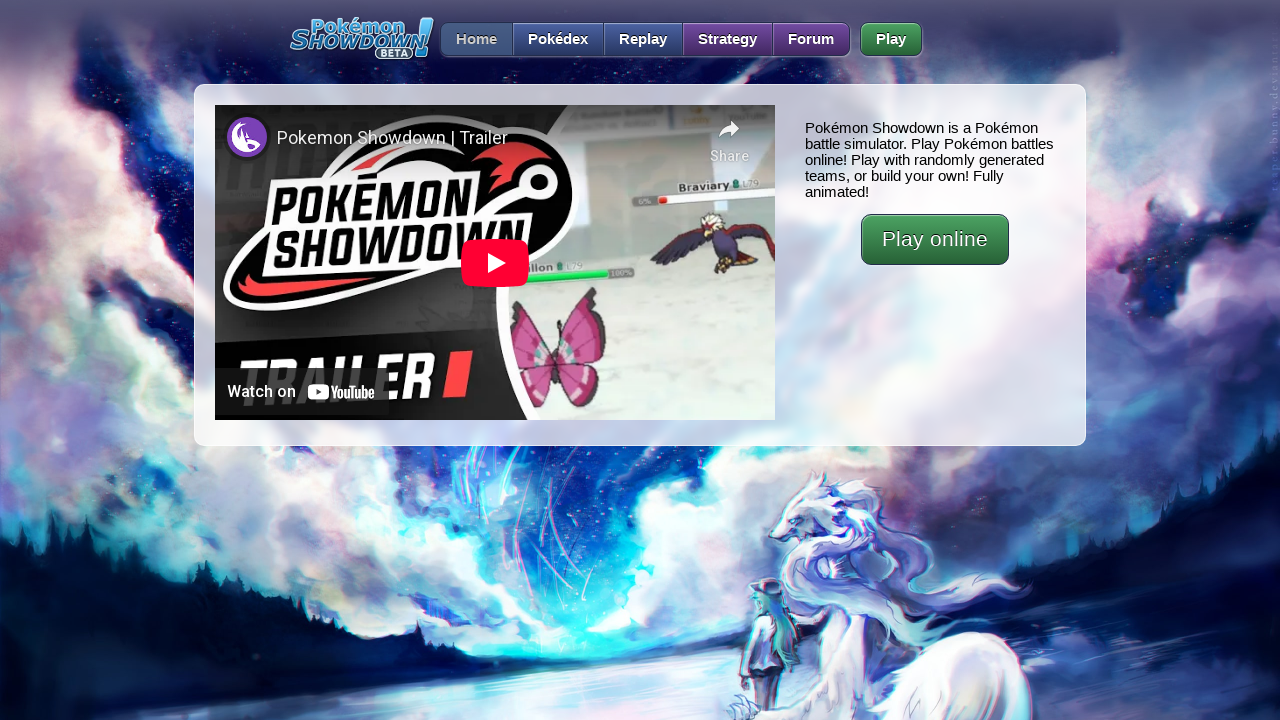

Clicked 'Play online' button to access online game interface at (935, 240) on #play-online a:has-text('Play online')
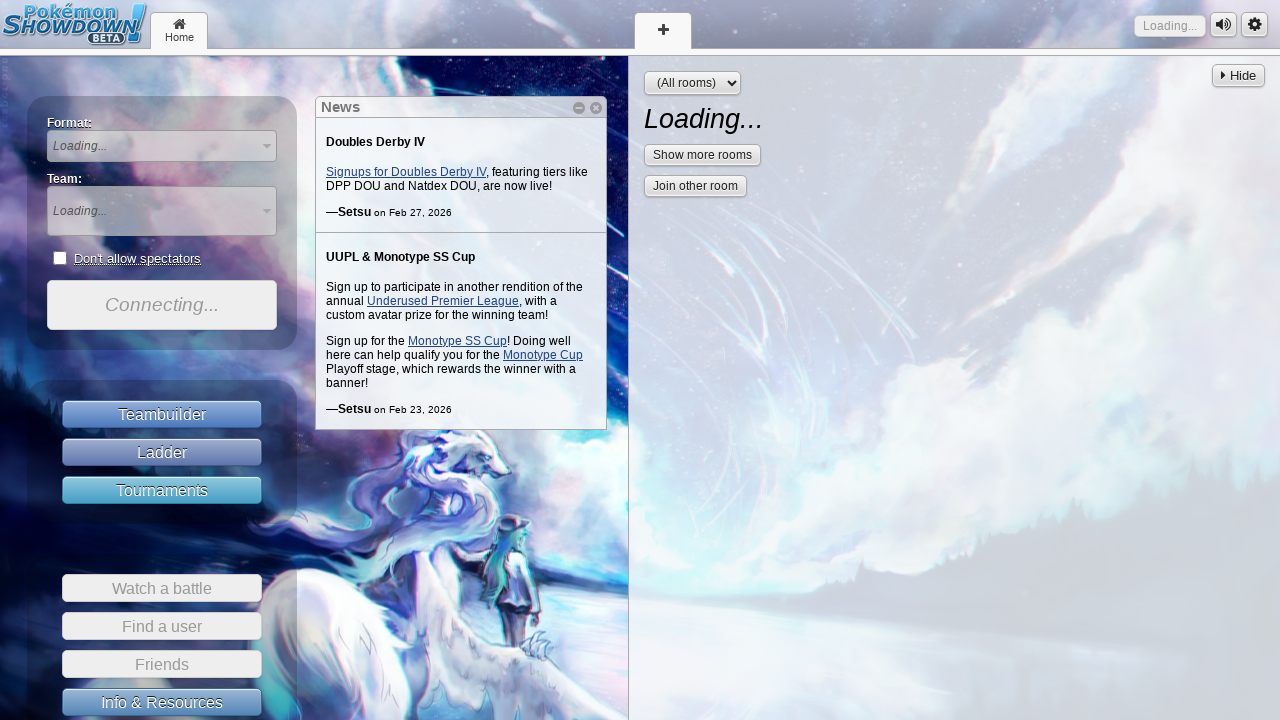

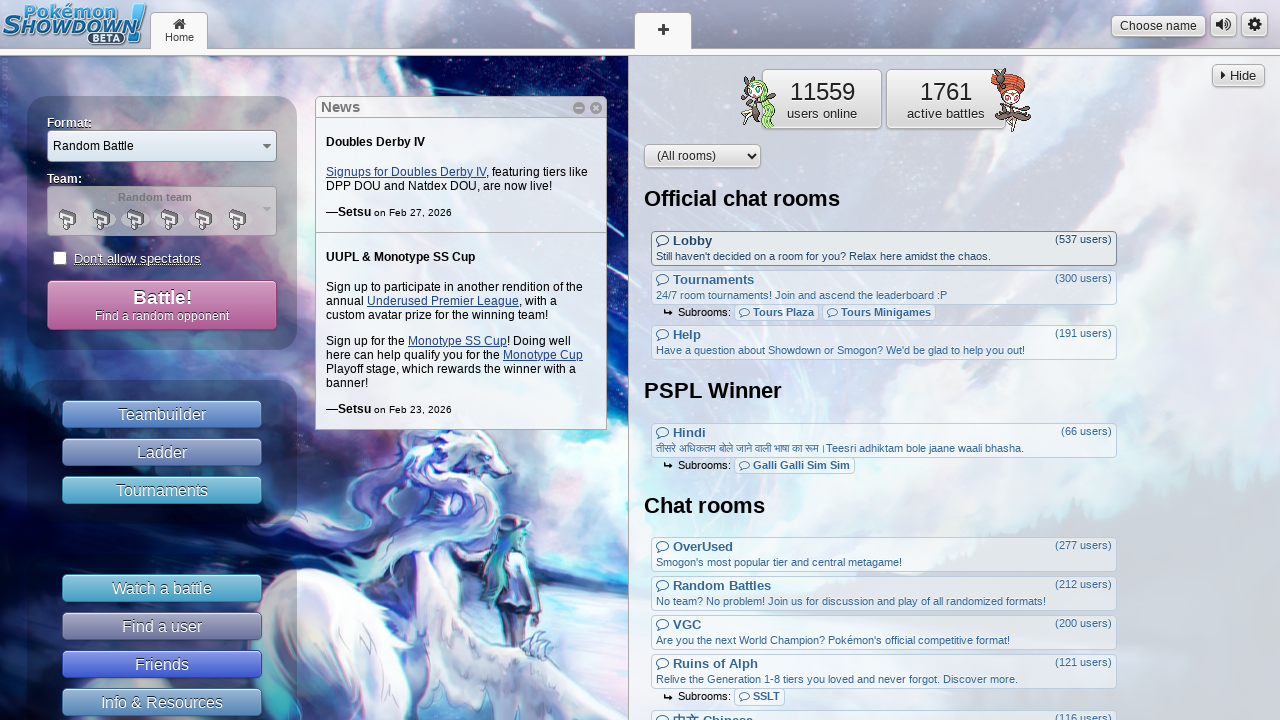